Tests scrolling functionality by navigating to a drag-drop demo page and scrolling down by 500 pixels using JavaScript execution.

Starting URL: https://selenium08.blogspot.com/2020/01/drag-drop.html

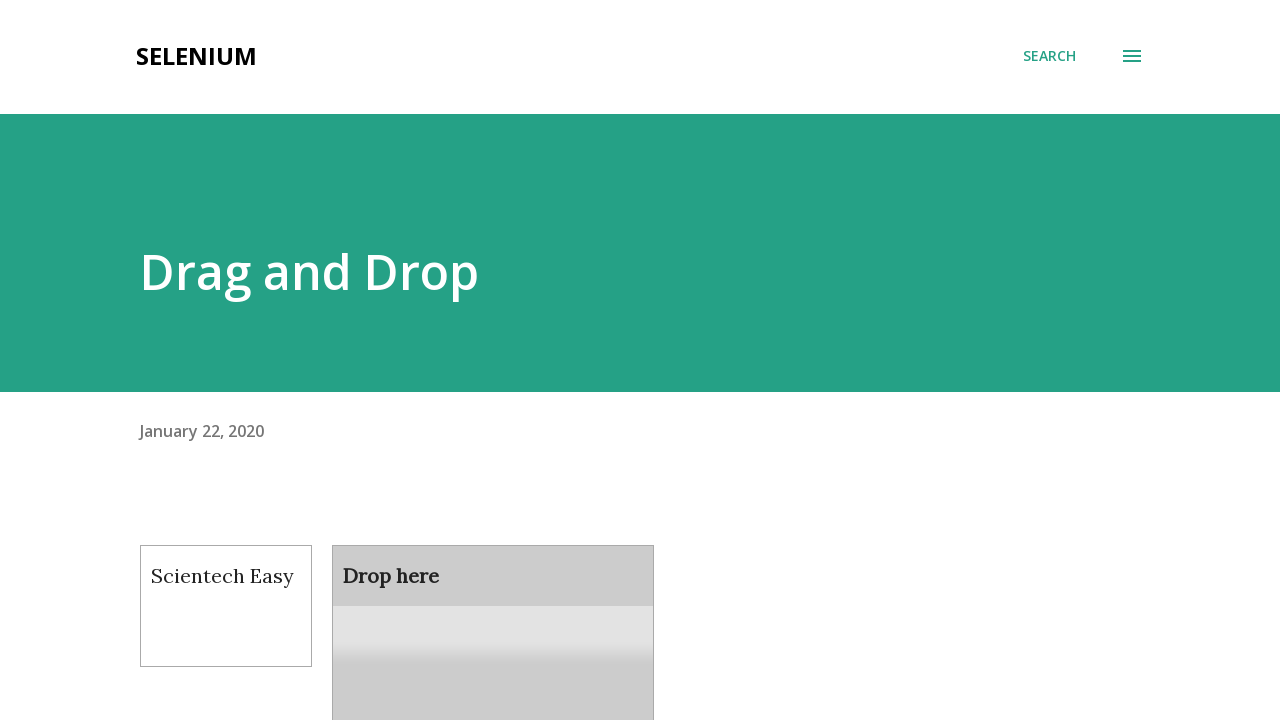

Navigated to drag-drop demo page
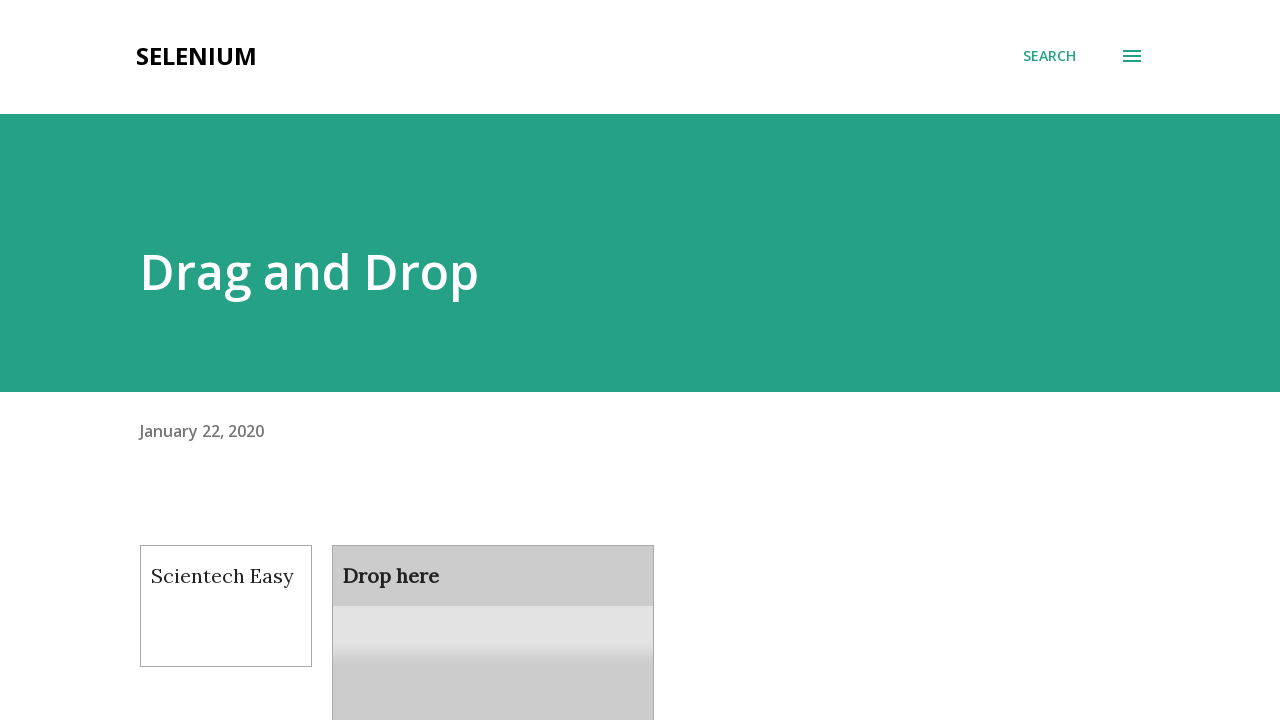

Scrolled down by 500 pixels using JavaScript
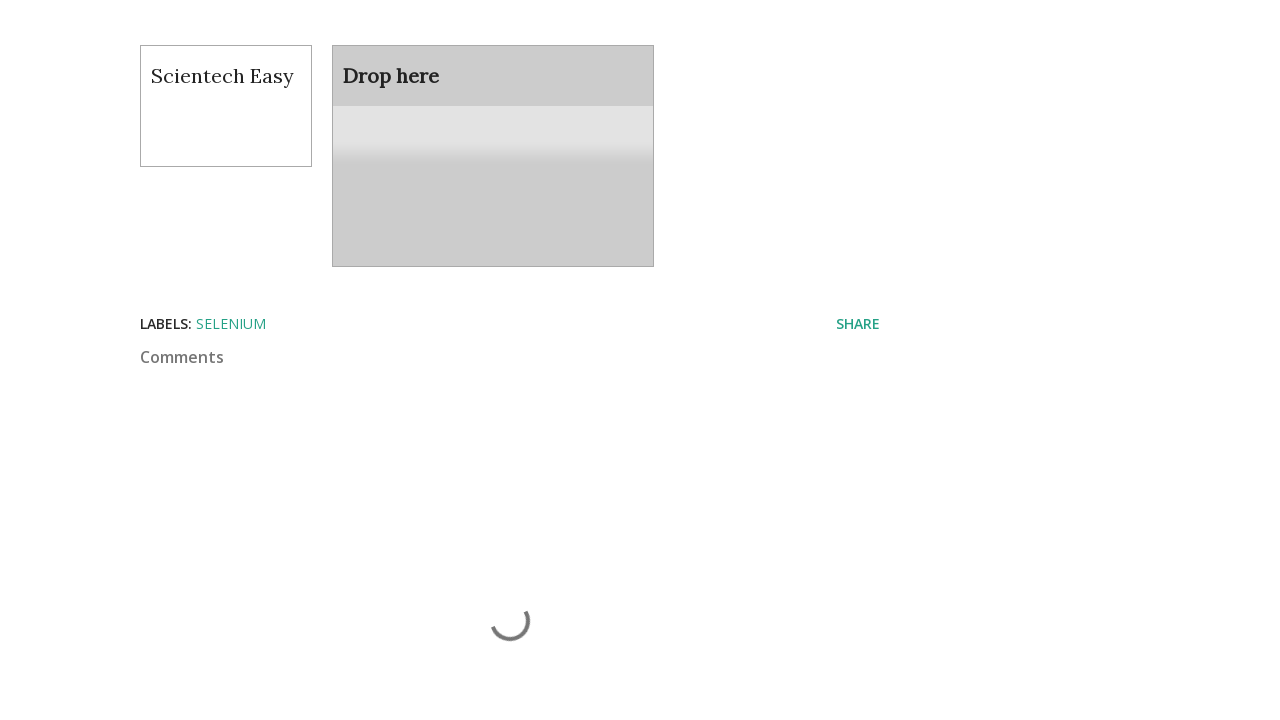

Waited 2 seconds to observe scroll effect
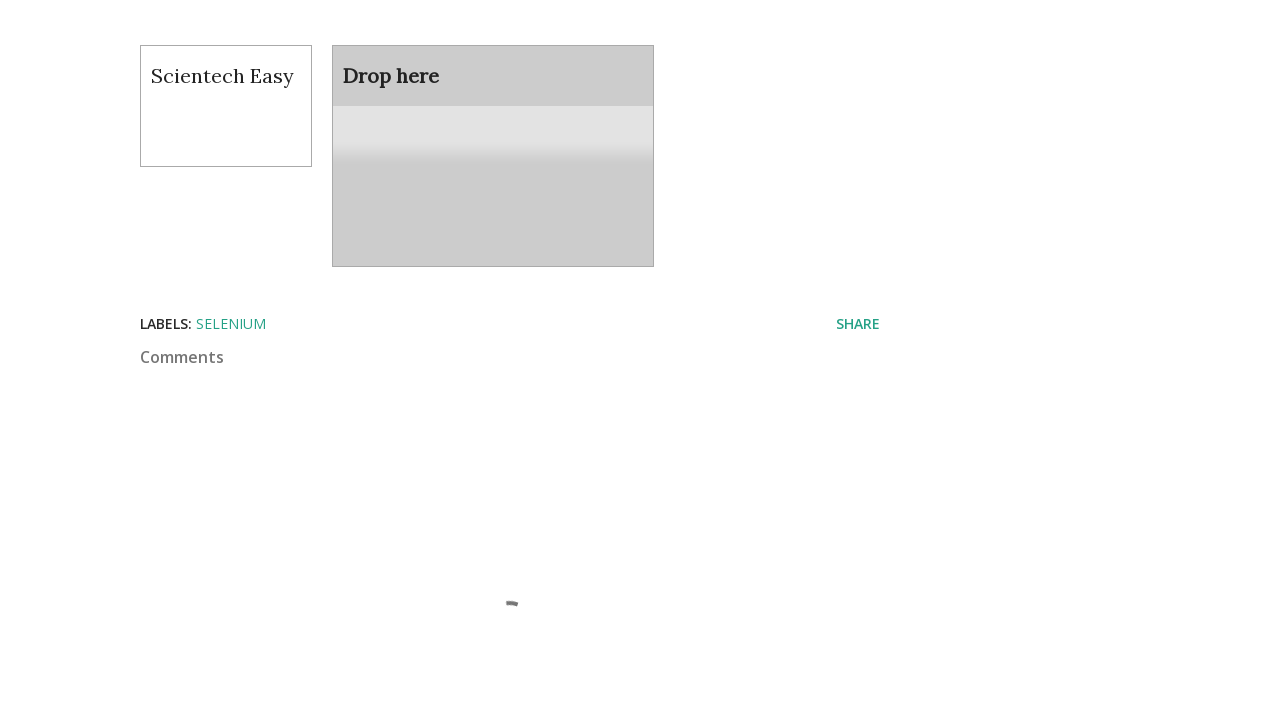

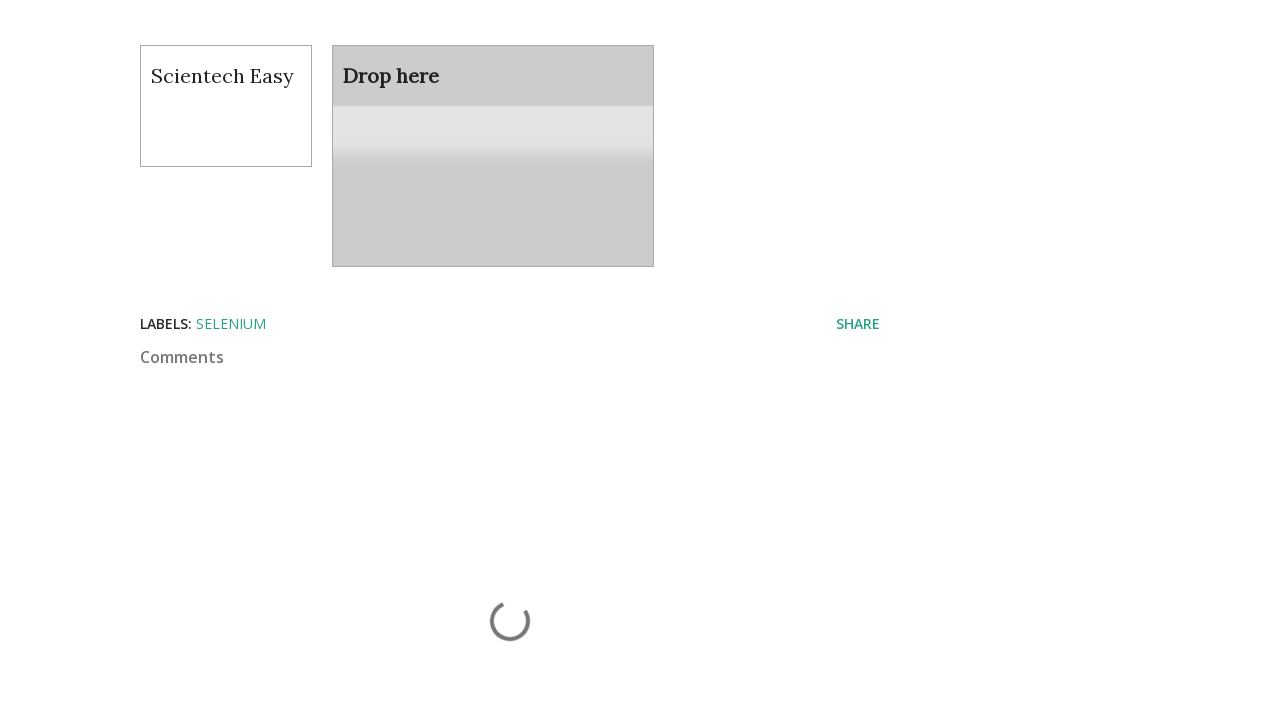